Tests the complete purchase flow on saucedemo.com including login, adding item to cart, checkout, and order completion

Starting URL: https://www.saucedemo.com/

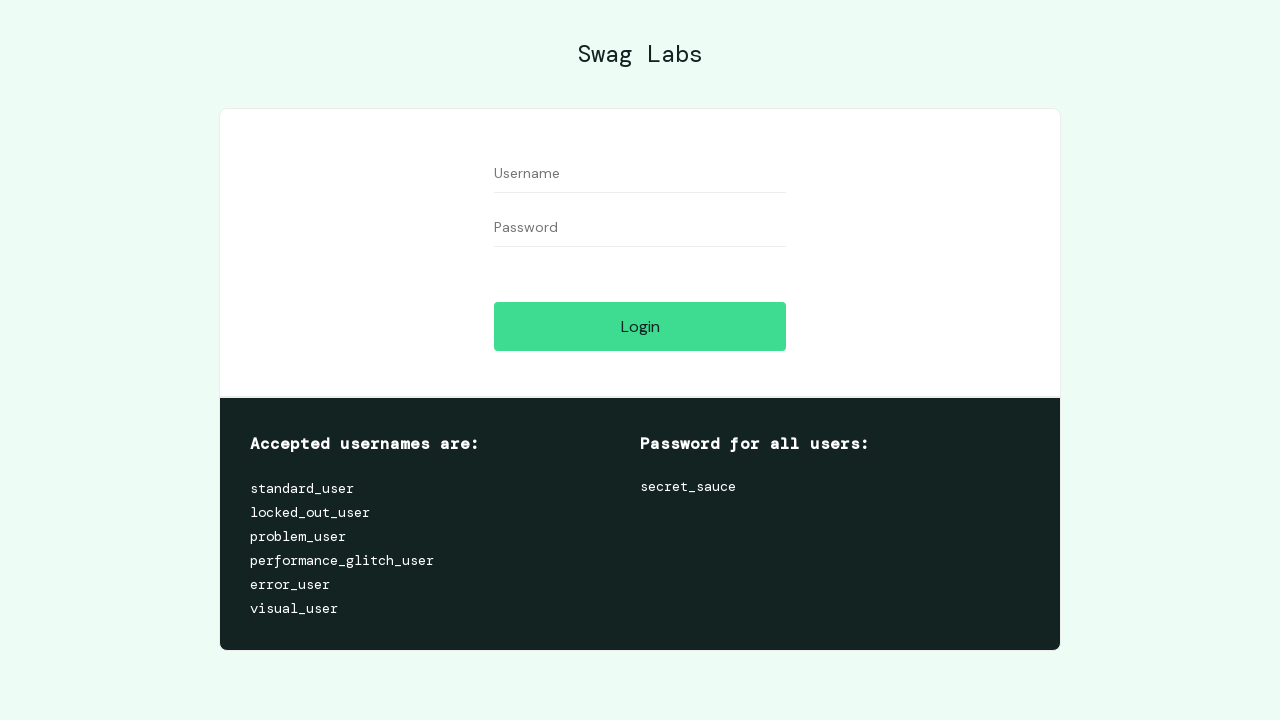

Filled username field with 'standard_user' on #user-name
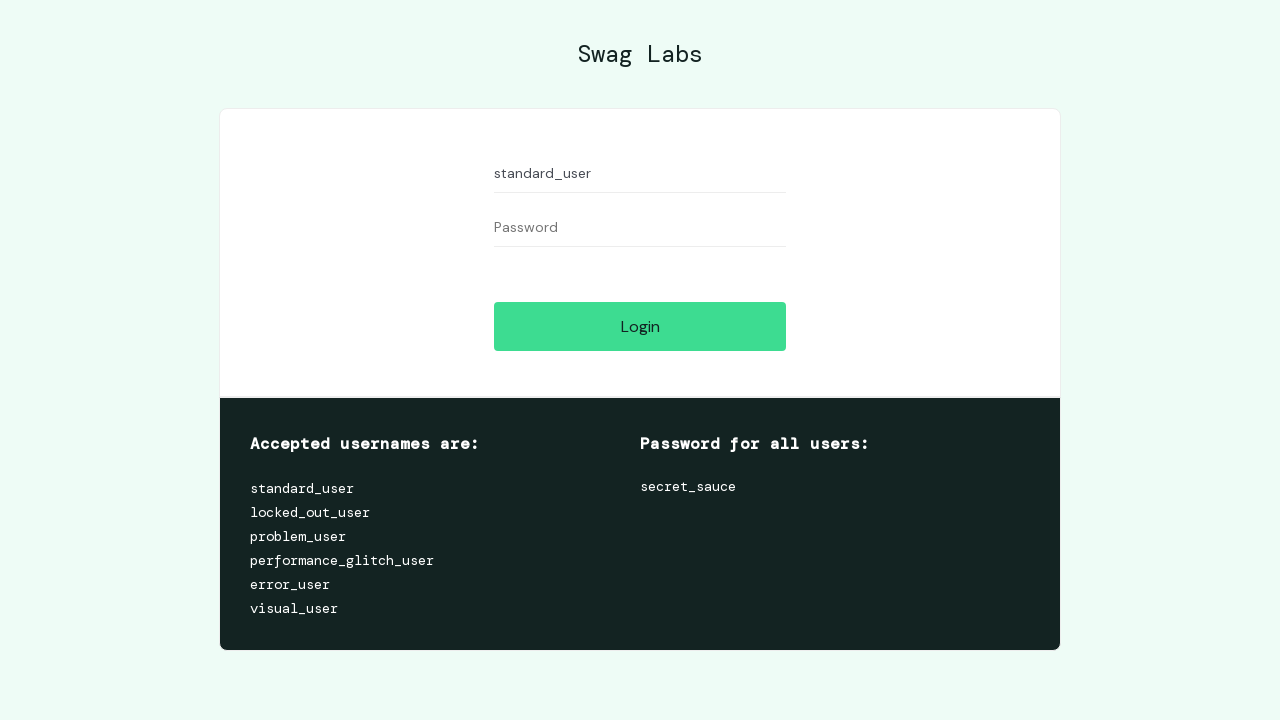

Filled password field with 'secret_sauce' on #password
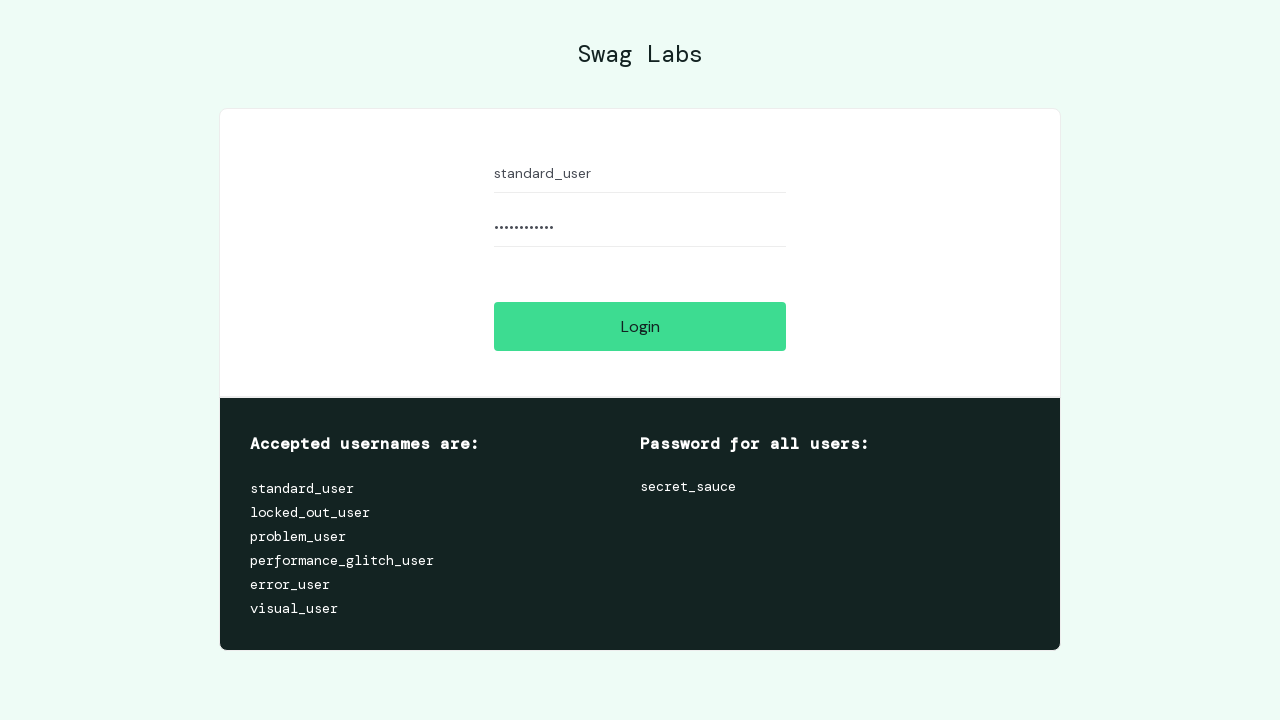

Clicked login button at (640, 326) on #login-button
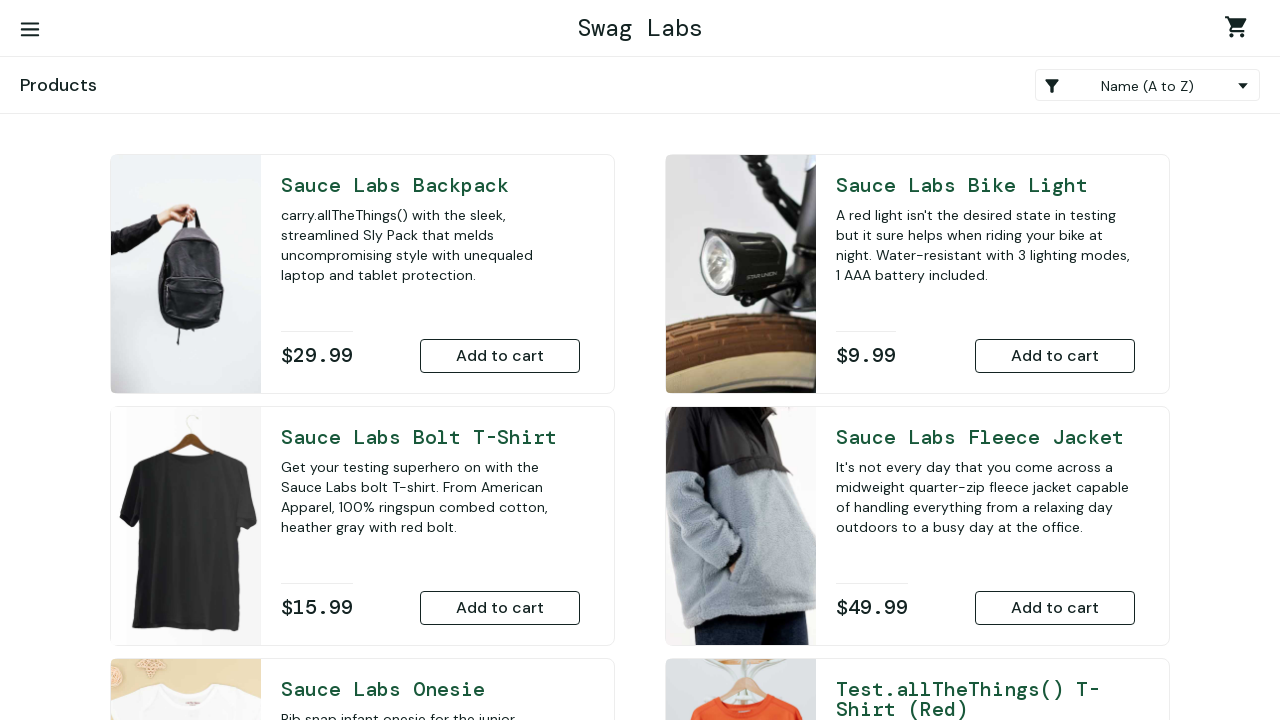

Clicked add to cart button for product at (500, 356) on button[data-test*='add-to-cart']
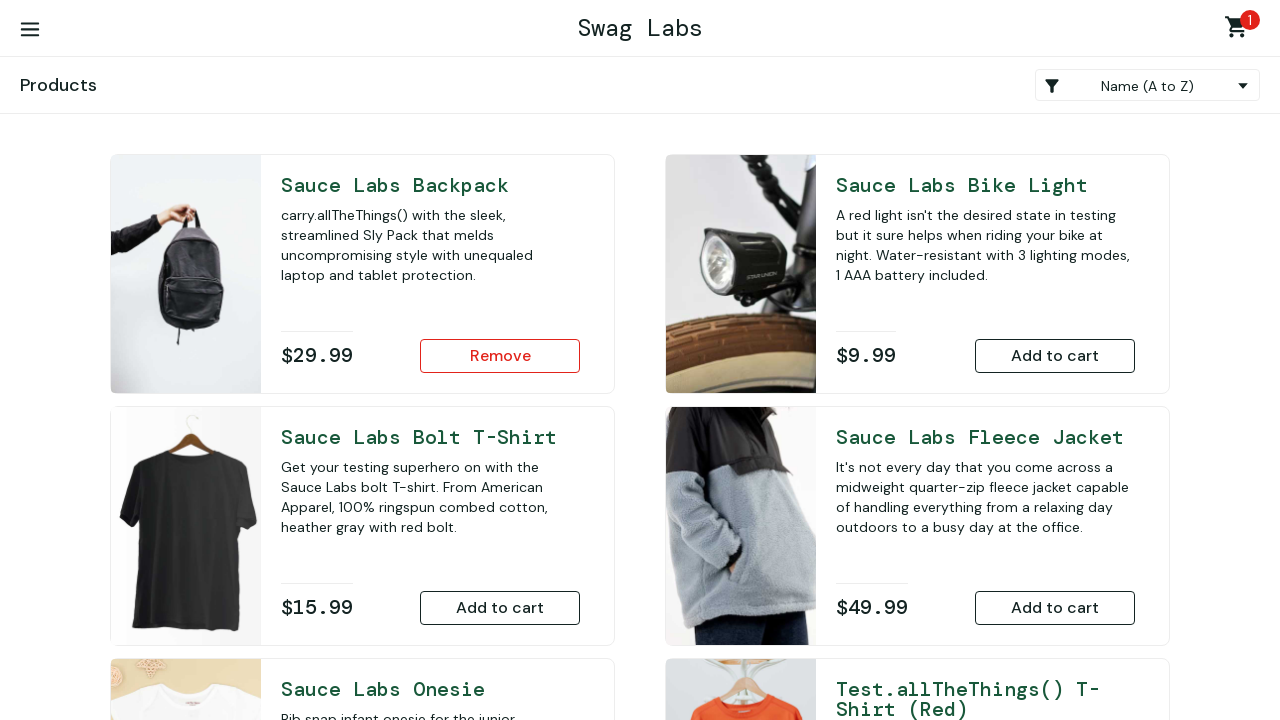

Clicked shopping cart link to view cart at (1240, 30) on .shopping_cart_link
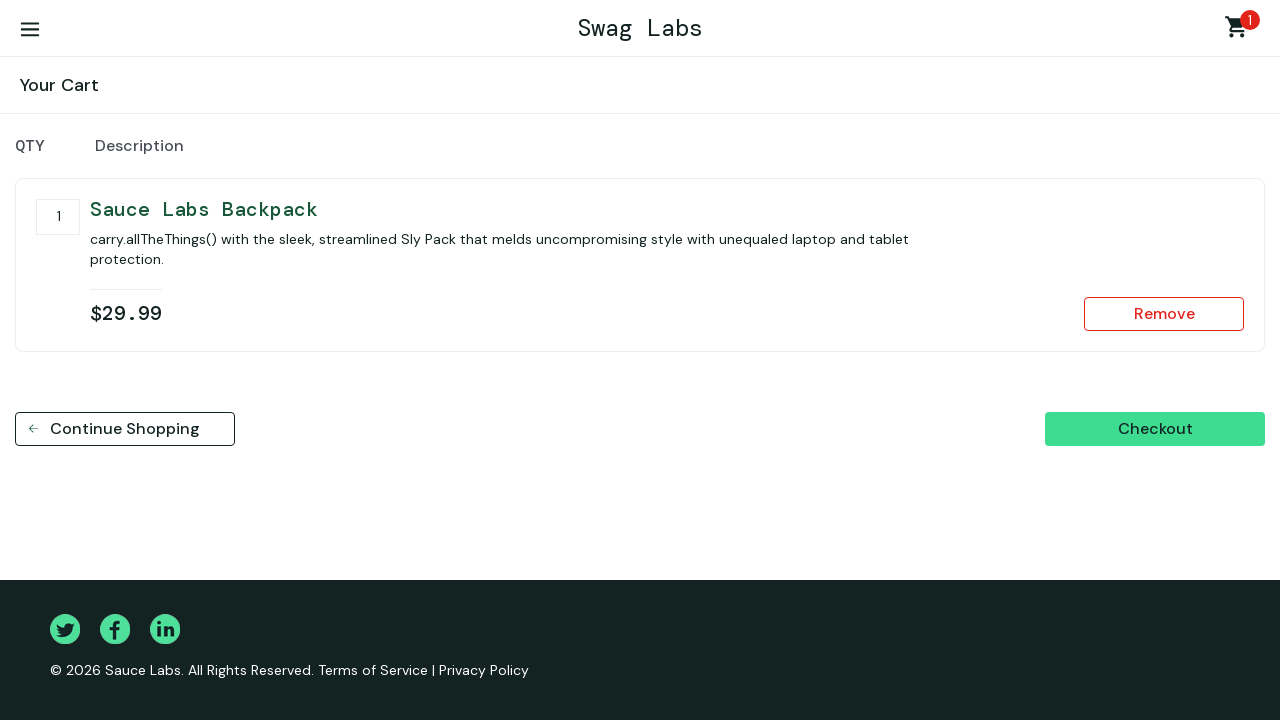

Clicked checkout button at (1155, 429) on #checkout
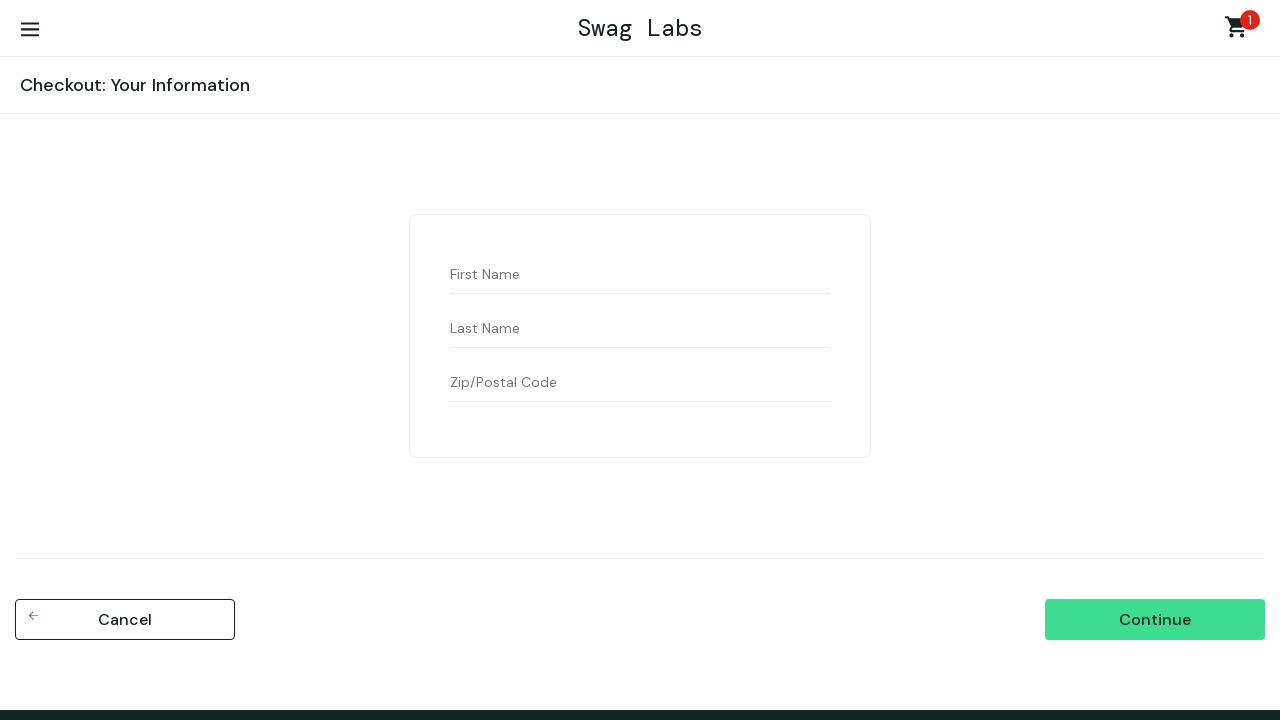

Filled first name field with 'John' on #first-name
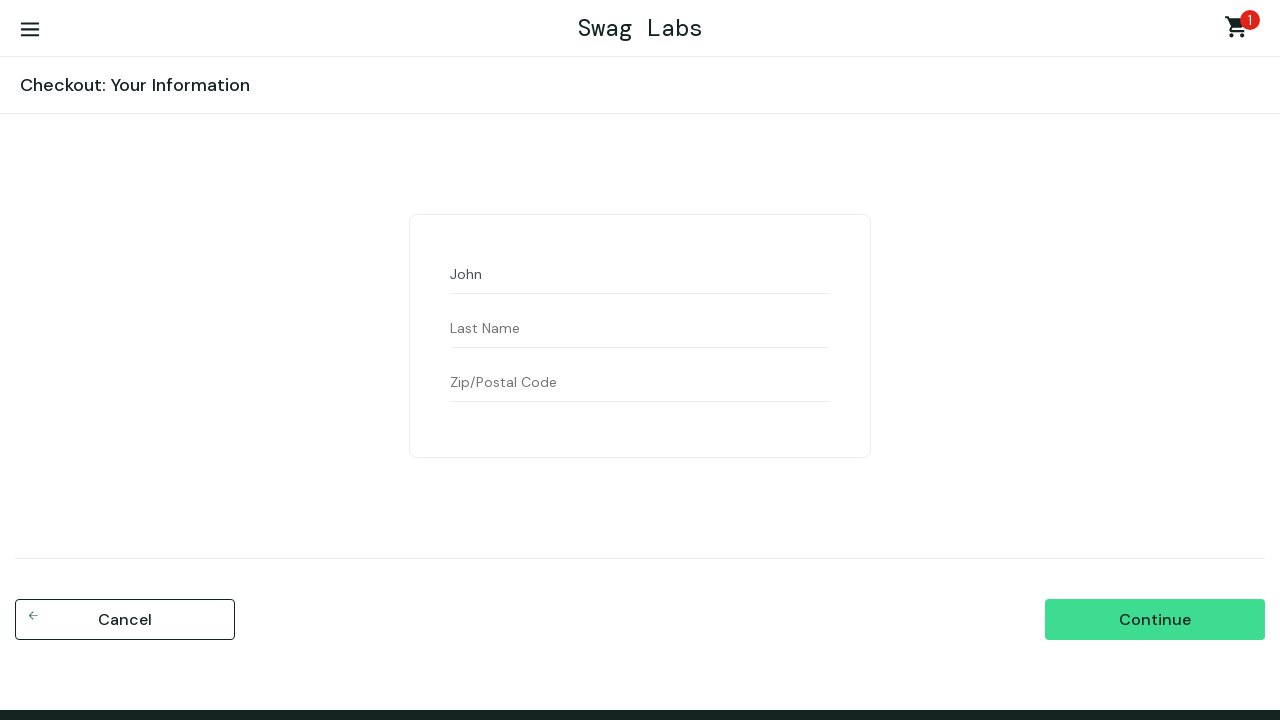

Filled last name field with 'Doe' on #last-name
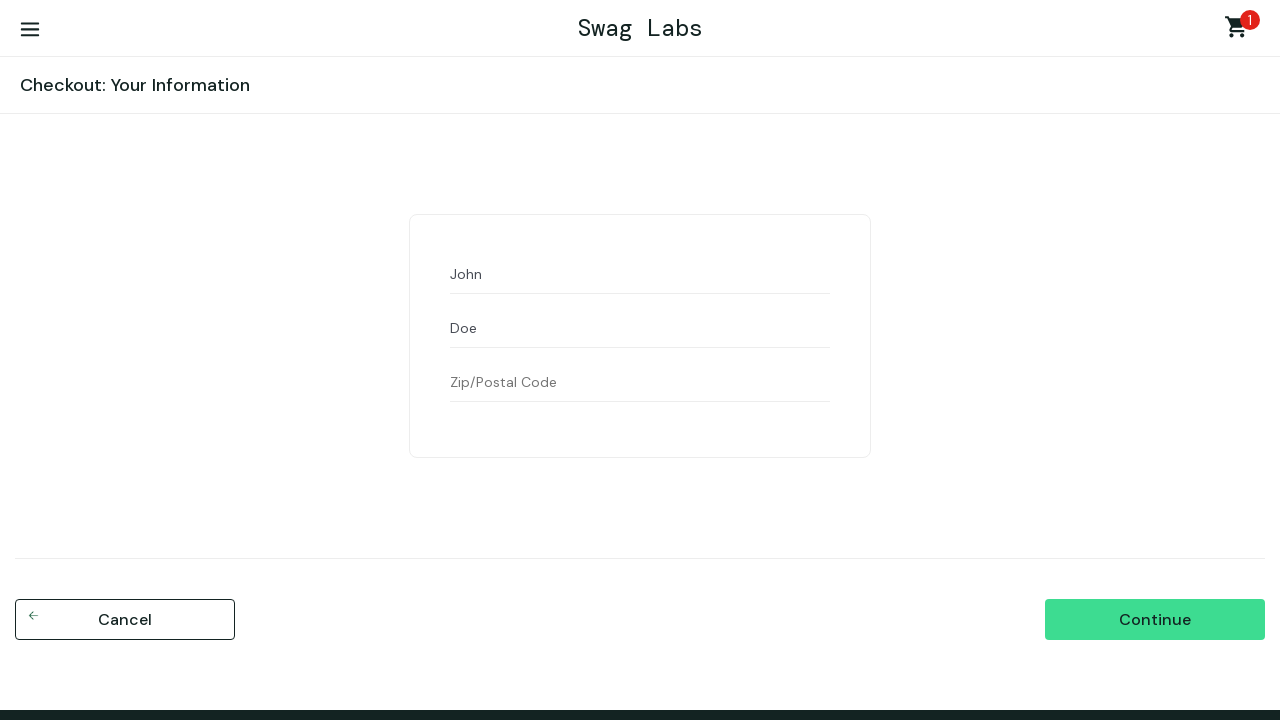

Filled postal code field with '12345' on #postal-code
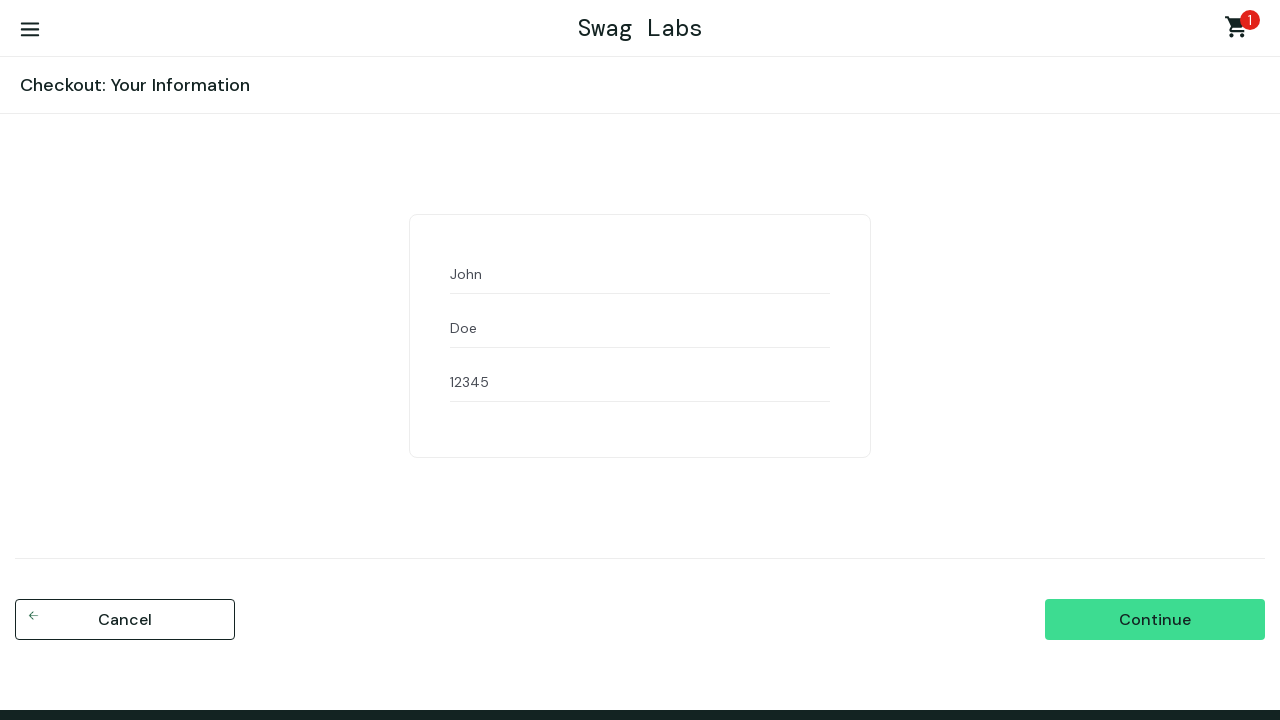

Clicked continue button to proceed with checkout at (1155, 620) on #continue
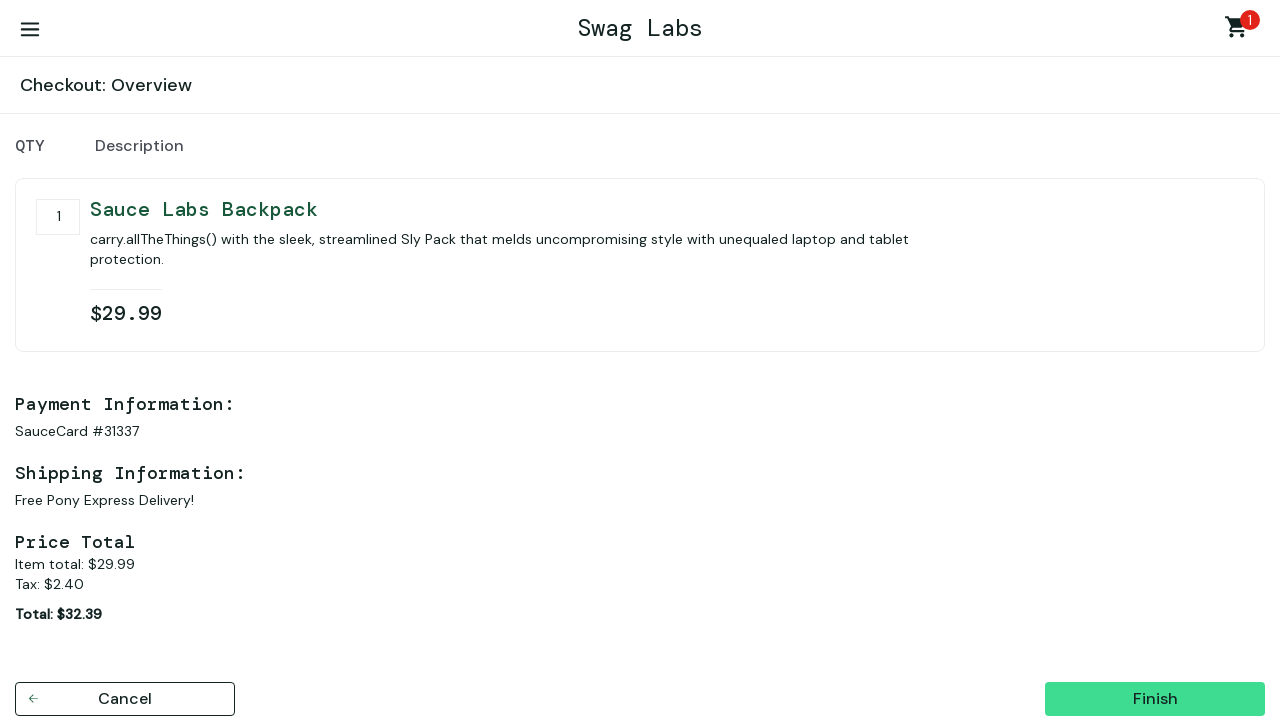

Clicked finish button to complete purchase at (1155, 699) on #finish
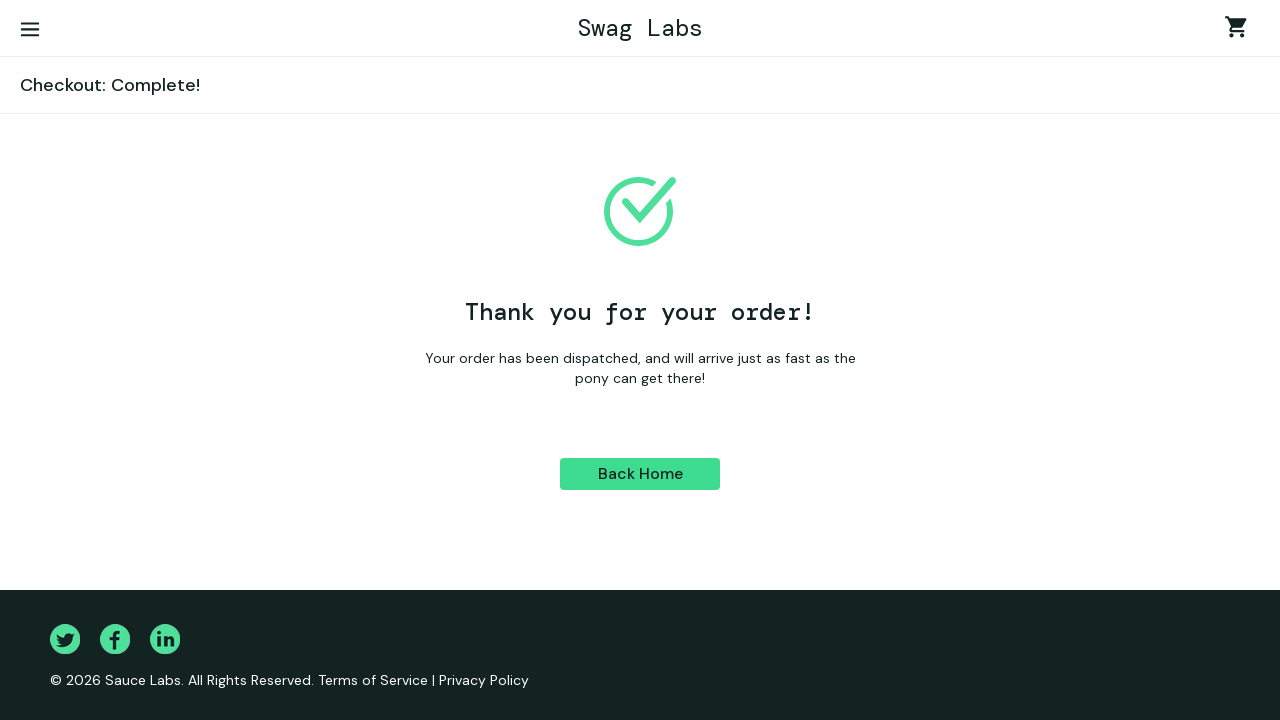

Order completion header appeared, verifying successful purchase
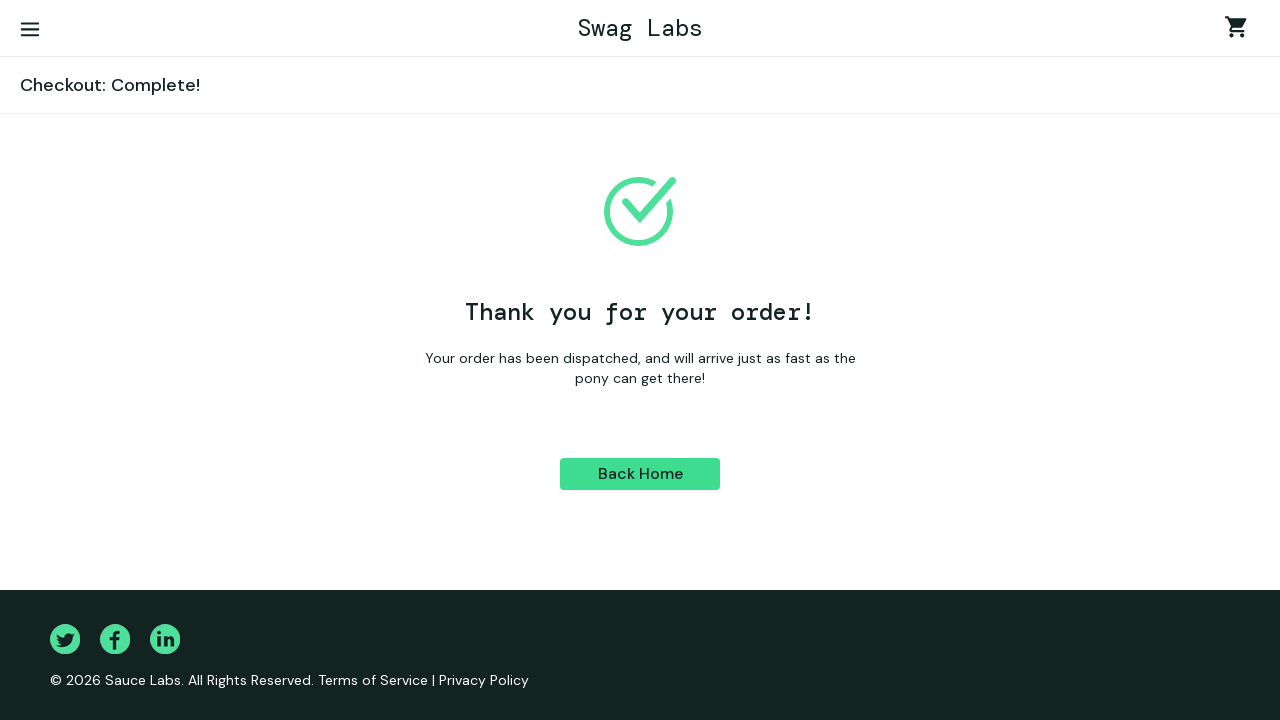

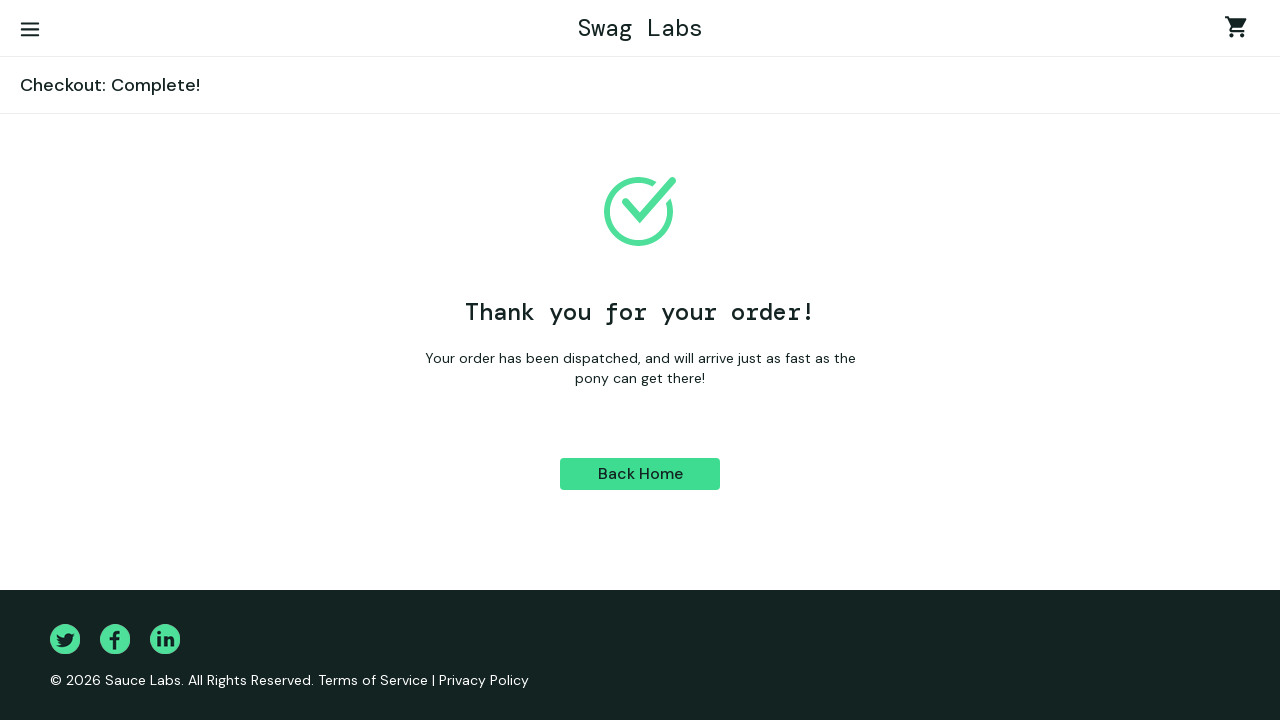